Navigates to an online radio streaming website and clicks on the first radio station button to play it

Starting URL: https://onlineradiobox.com/us/

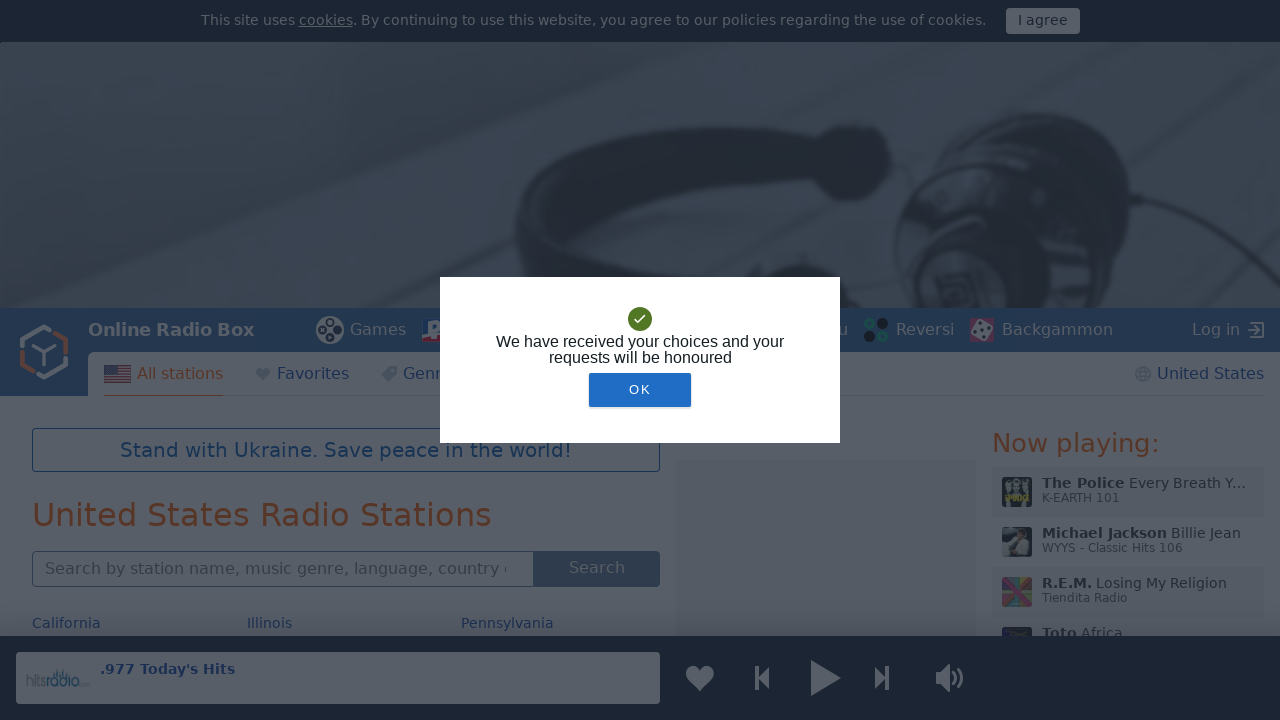

Navigated to onlineradiobox.com/us/
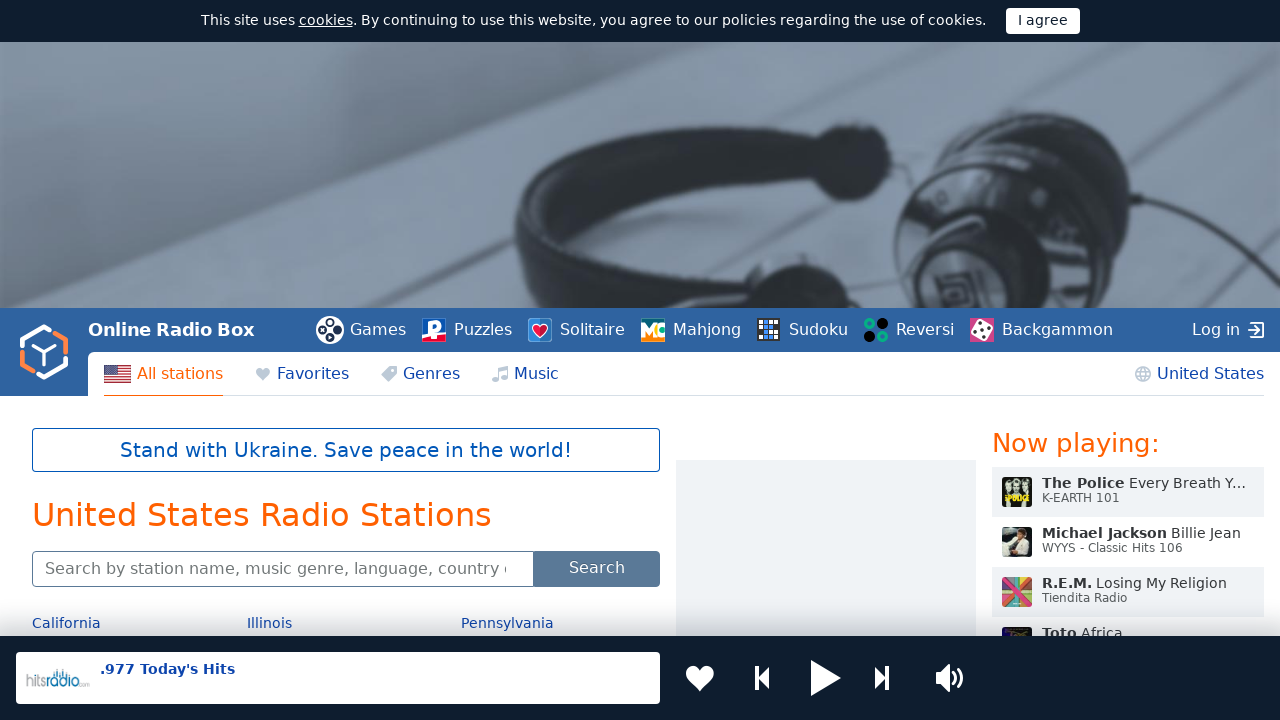

Clicked the first radio station button to play at (628, 360) on #stations > li:nth-child(1) > button
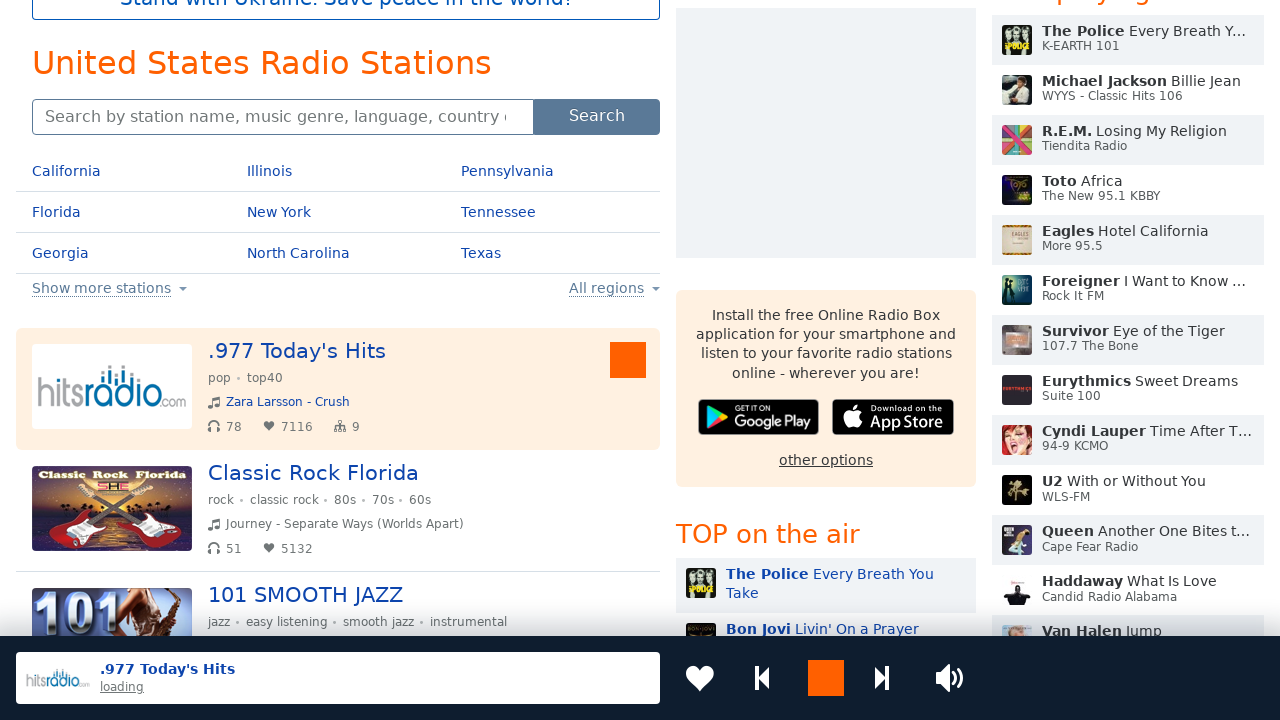

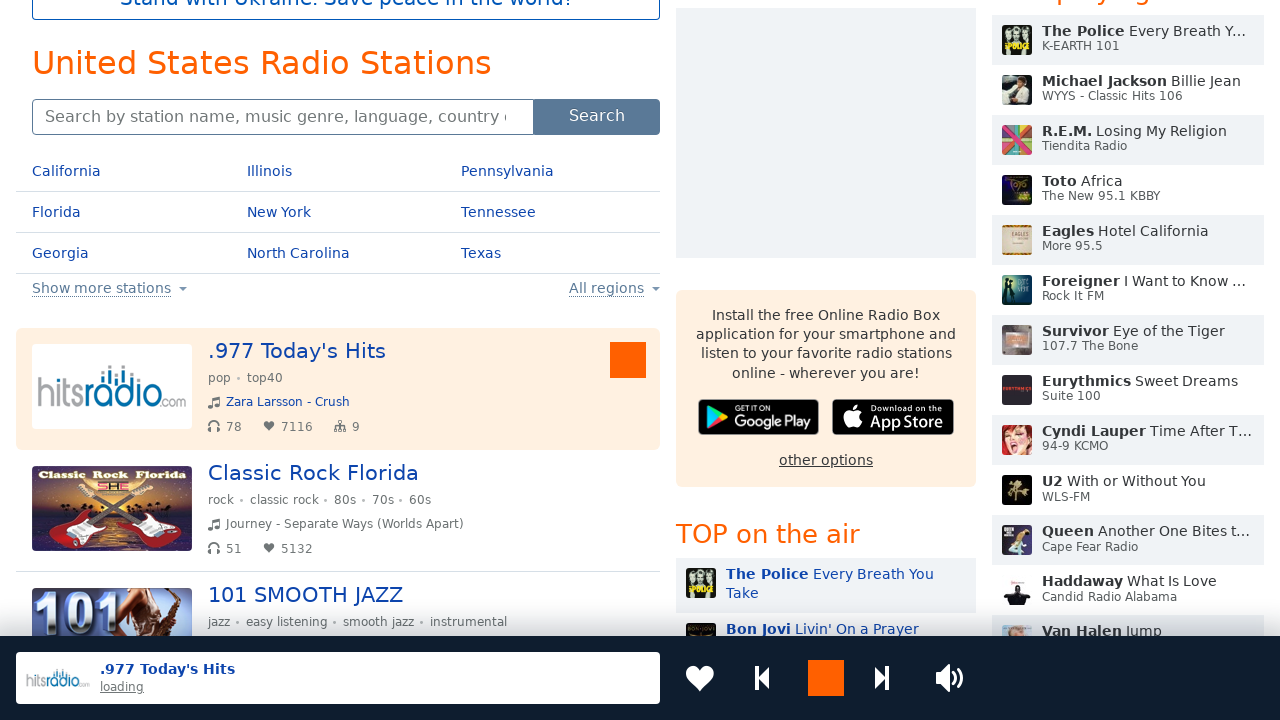